Tests the Playwright homepage by verifying the title, checking the "Get started" link is visible, clicking it, and verifying the Installation heading appears

Starting URL: https://playwright.dev

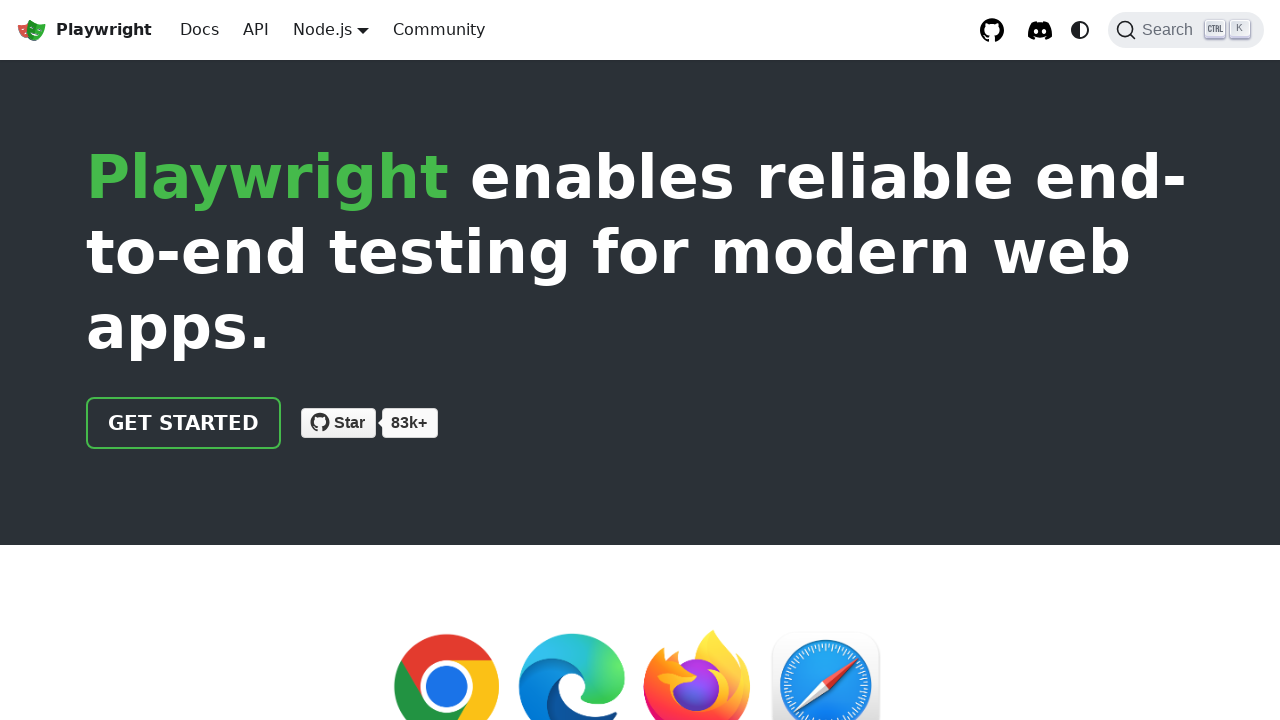

Verified page title contains 'Playwright'
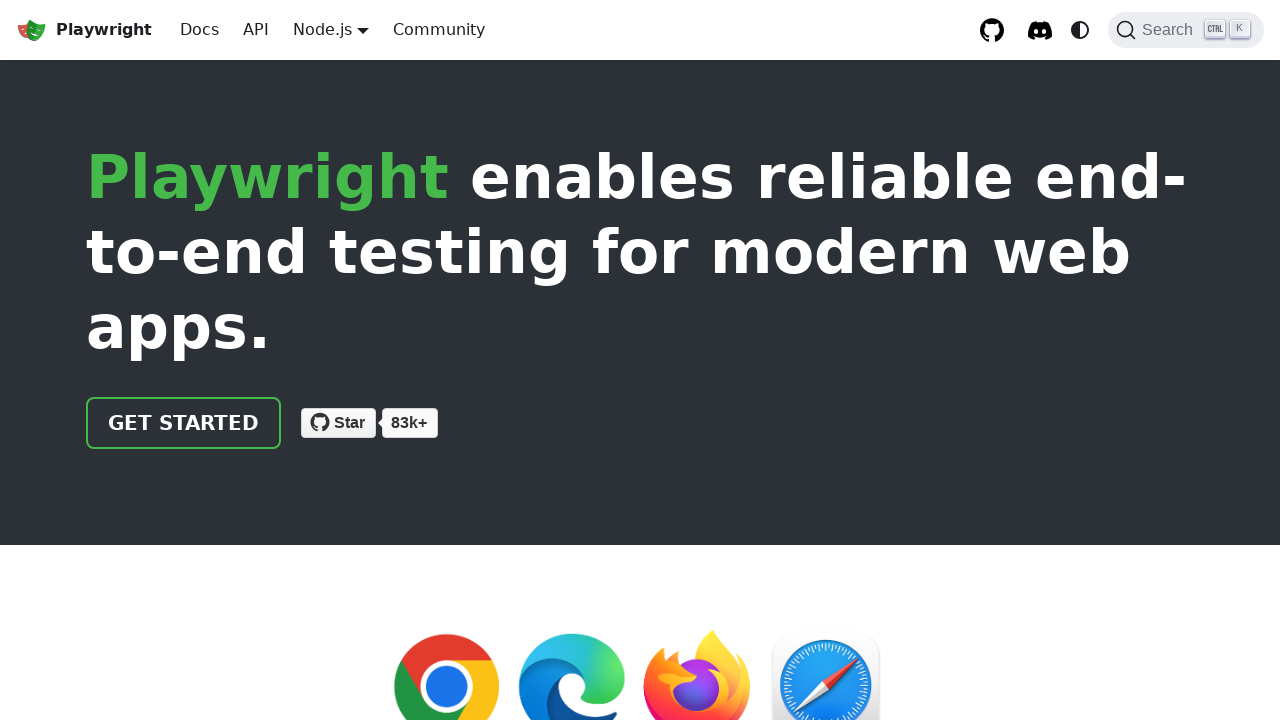

'Get started' link is now visible
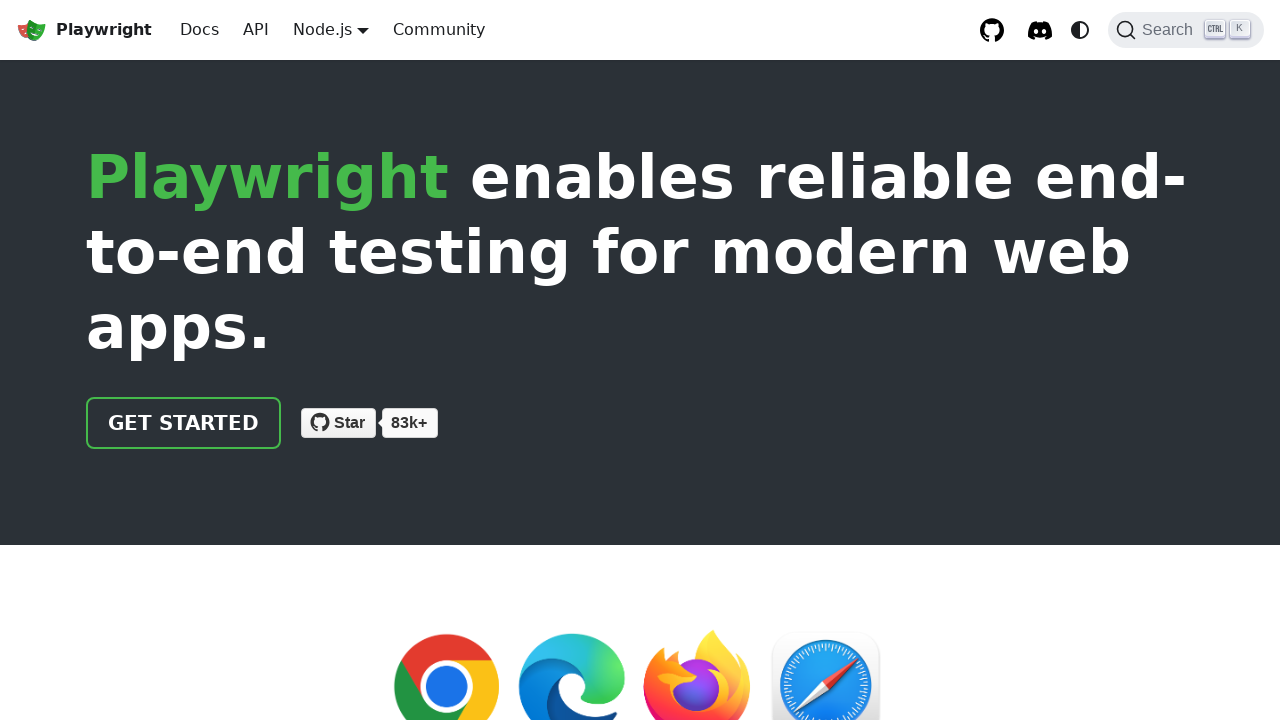

Clicked the 'Get started' link at (184, 423) on internal:role=link[name="Get started"i]
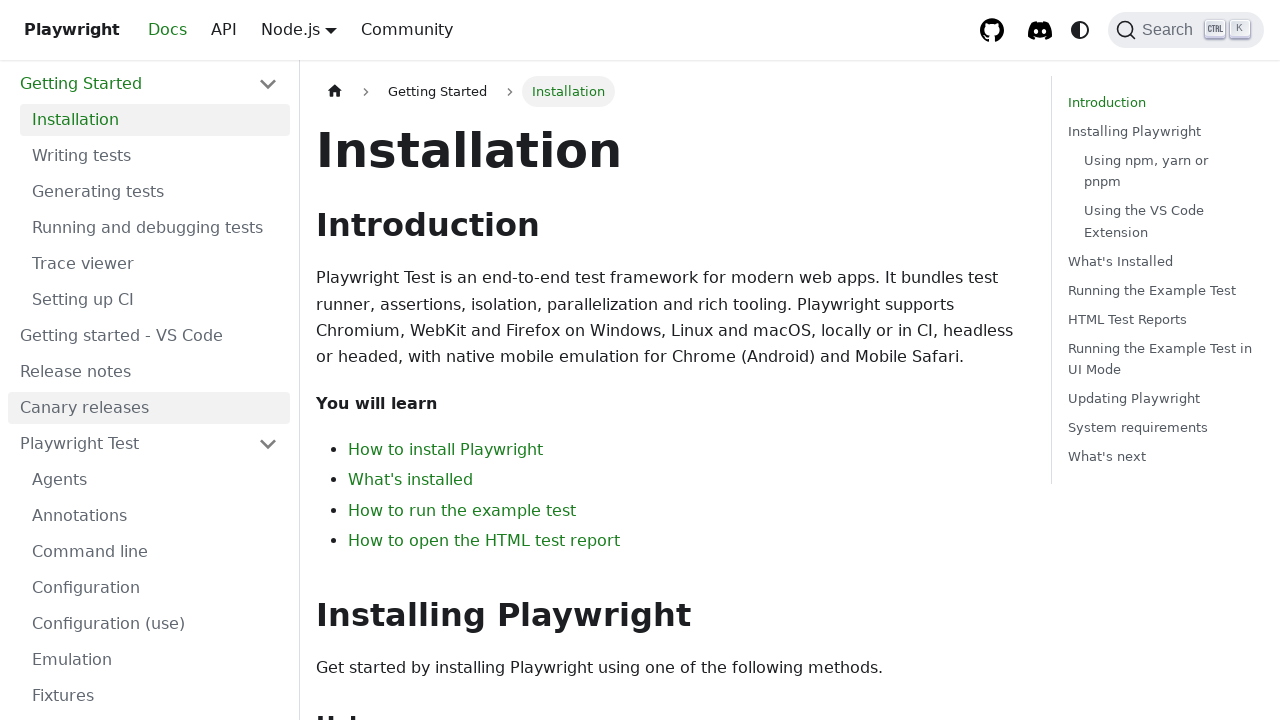

Installation heading is now visible
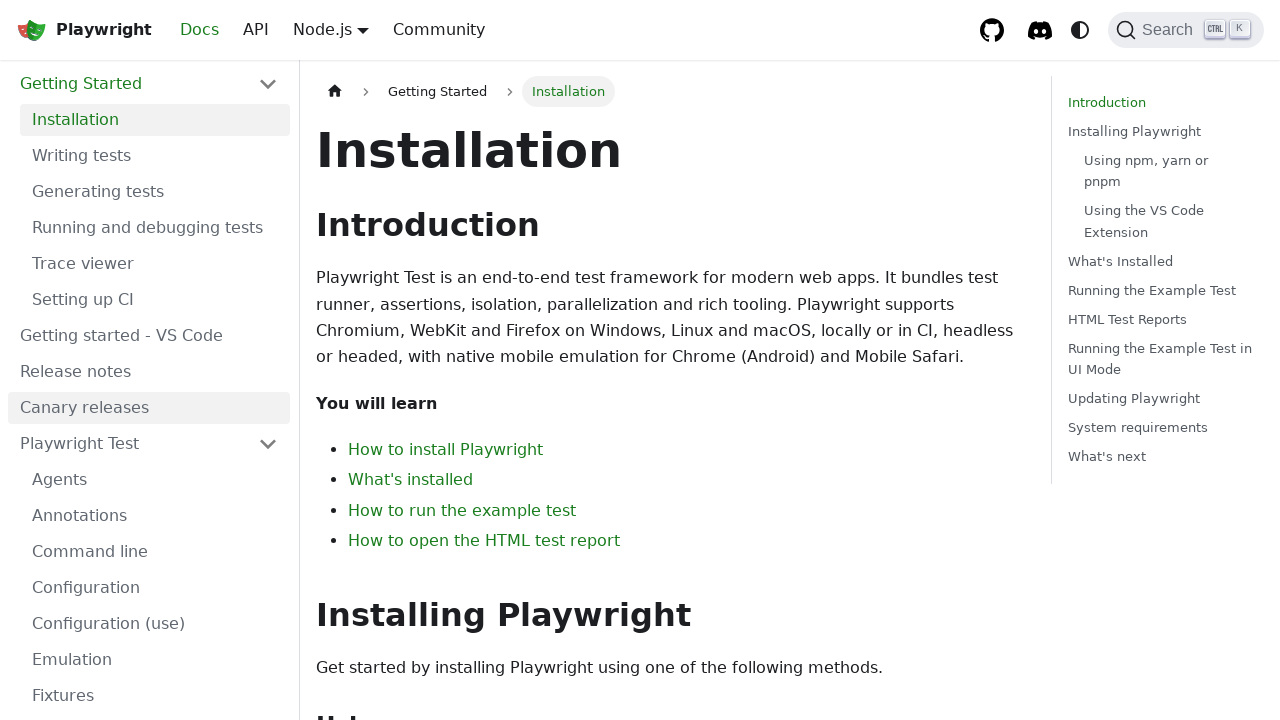

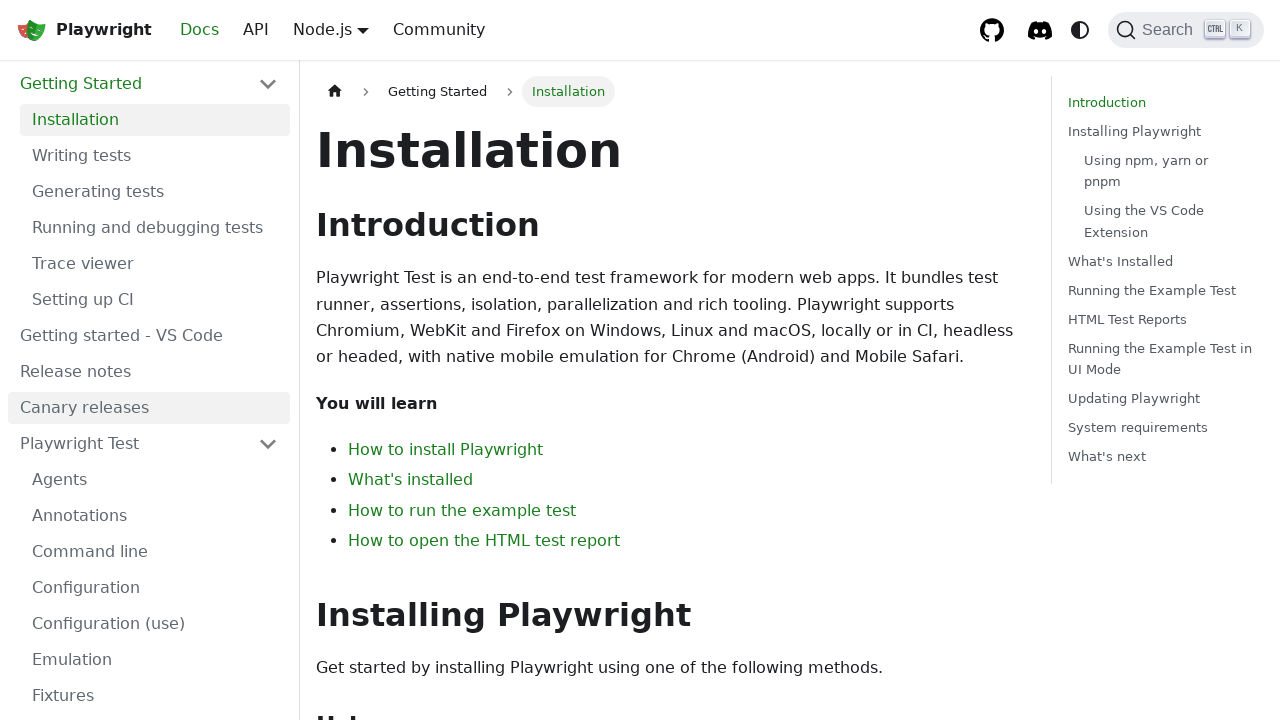